Tests the INEGI API indicators page by navigating to the "Constructor de Consultas" tab and selecting the "Banco de Indicadores" option from a dropdown inside an iframe

Starting URL: https://www.inegi.org.mx/servicios/api_indicadores.html#profile

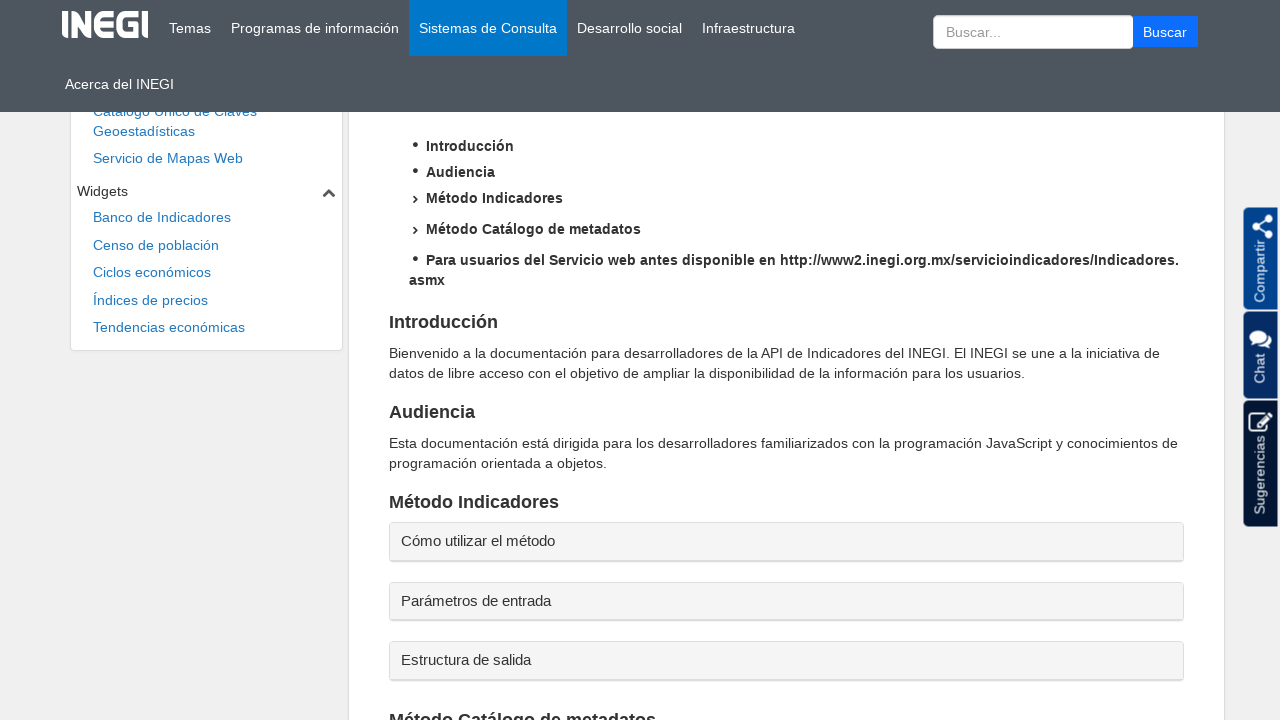

Waited 3.5 seconds for page to load
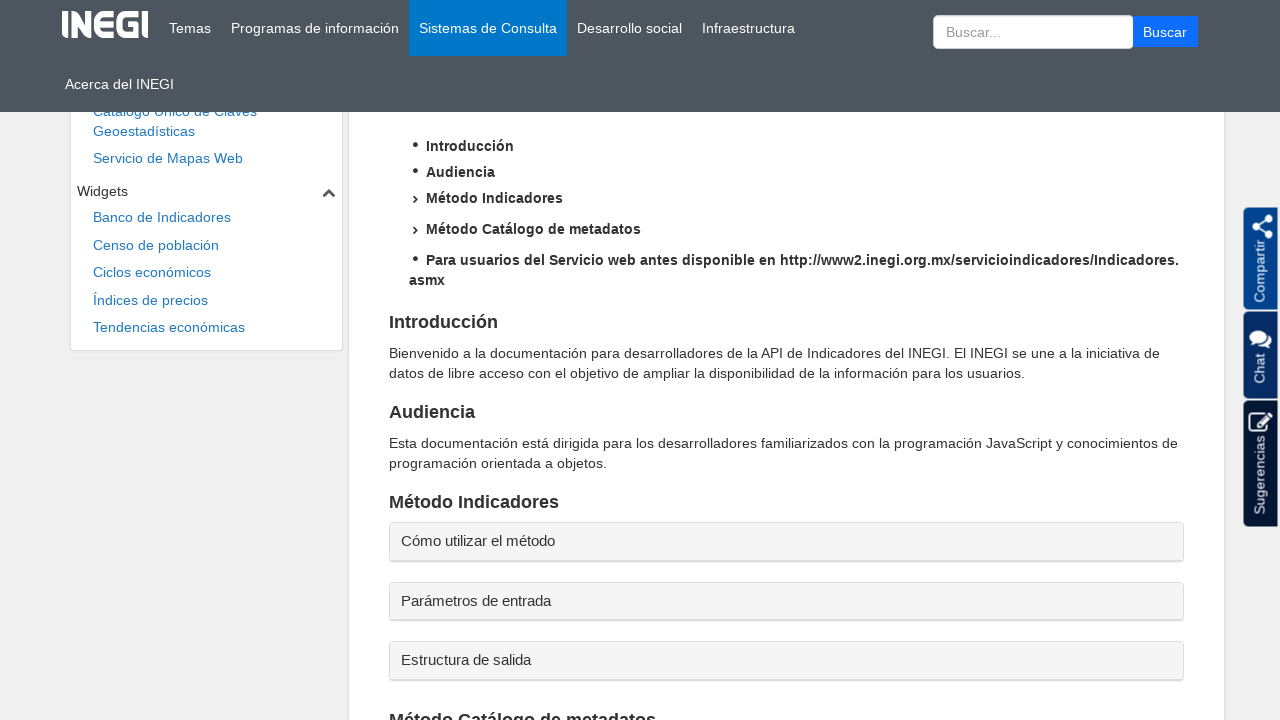

Constructor de Consultas link is available
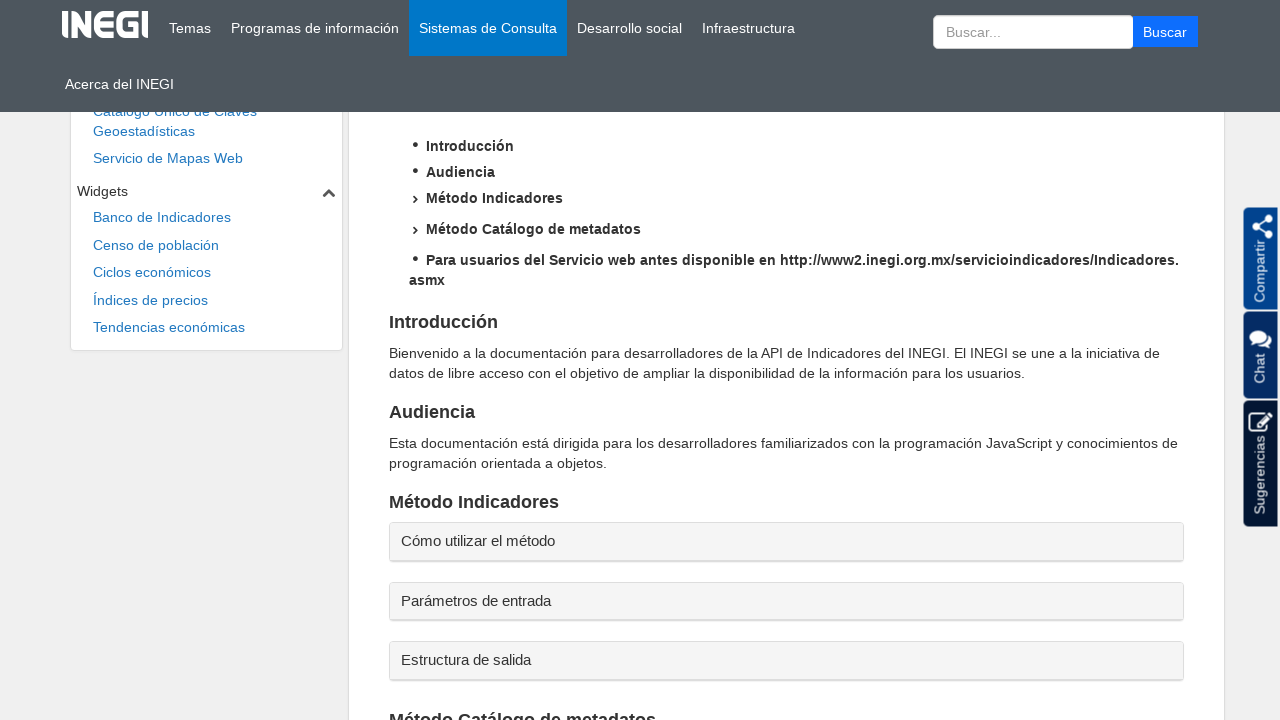

Waited 3.5 seconds for link to be fully ready
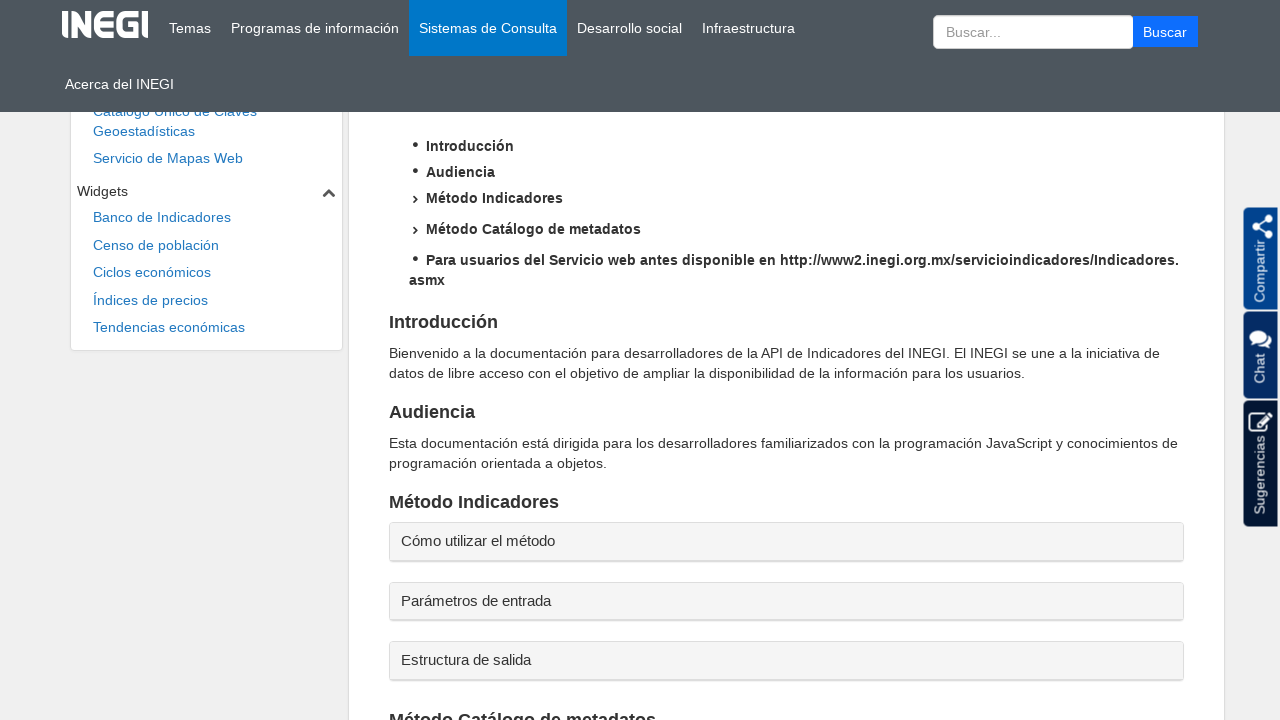

Clicked on Constructor de Consultas link at (664, 362) on a[aria-controls='messages']
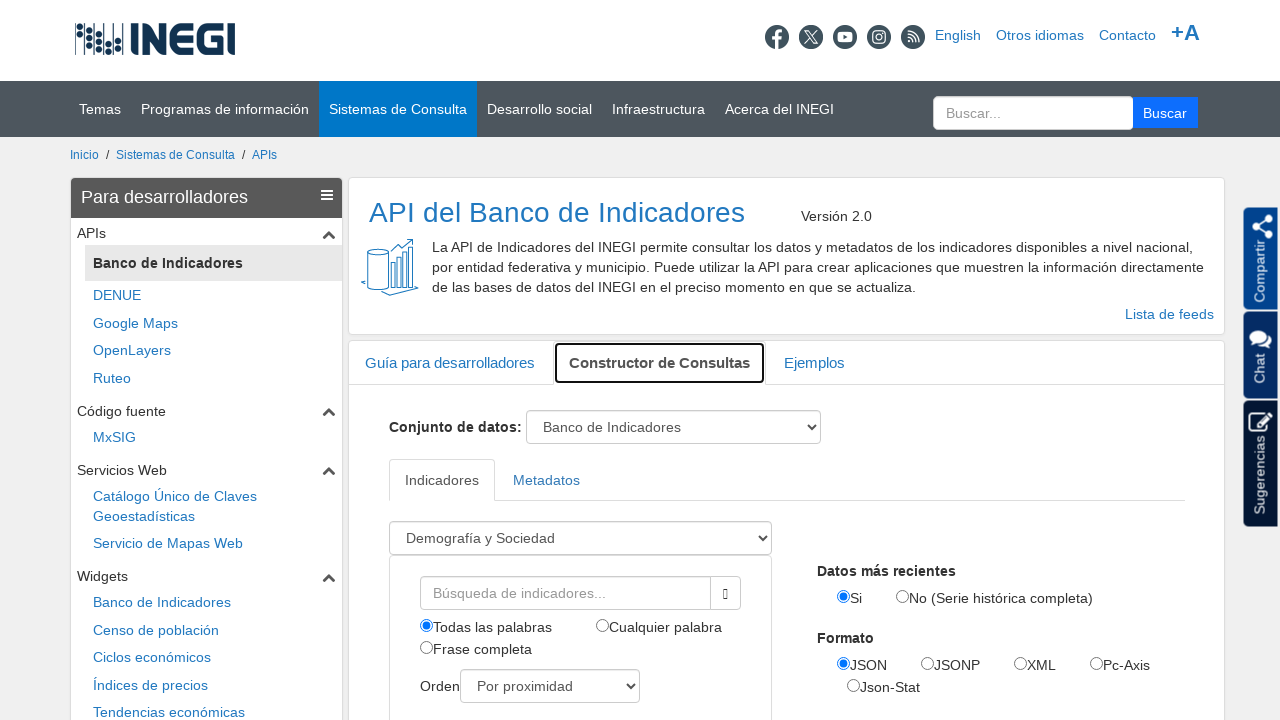

Waited 3.5 seconds after clicking Constructor de Consultas
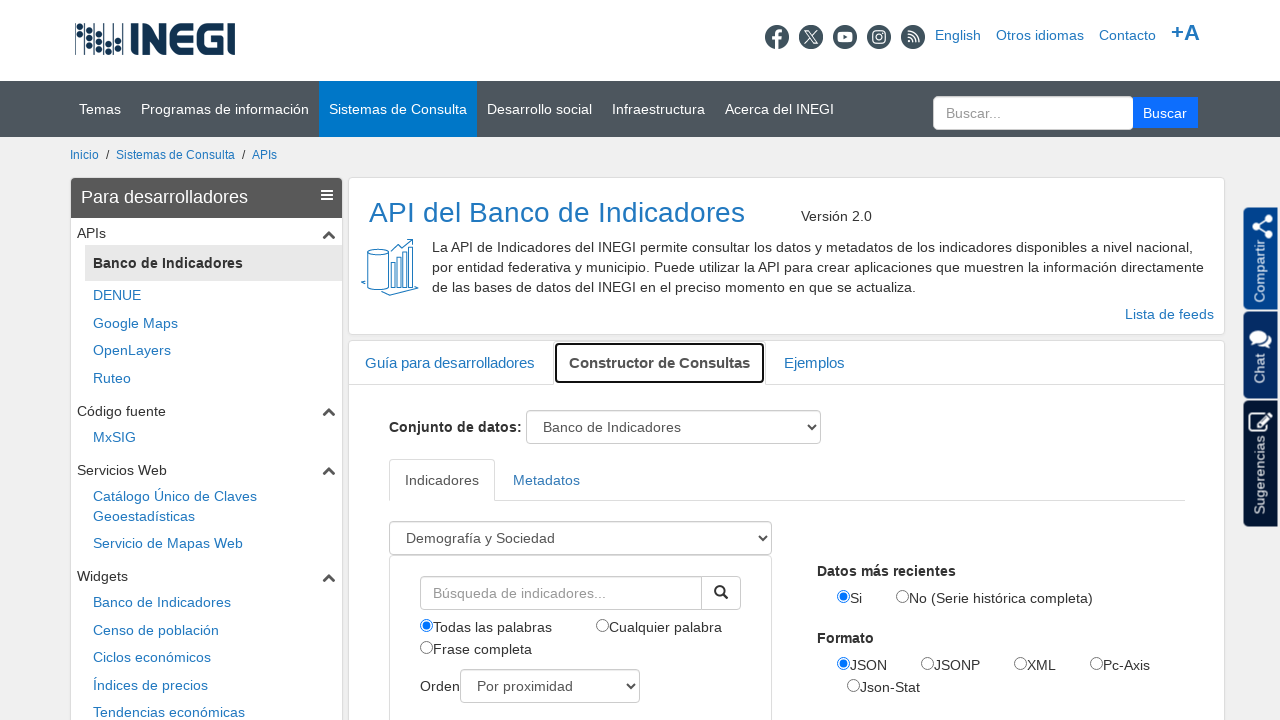

iframe#qbIndicadores is available
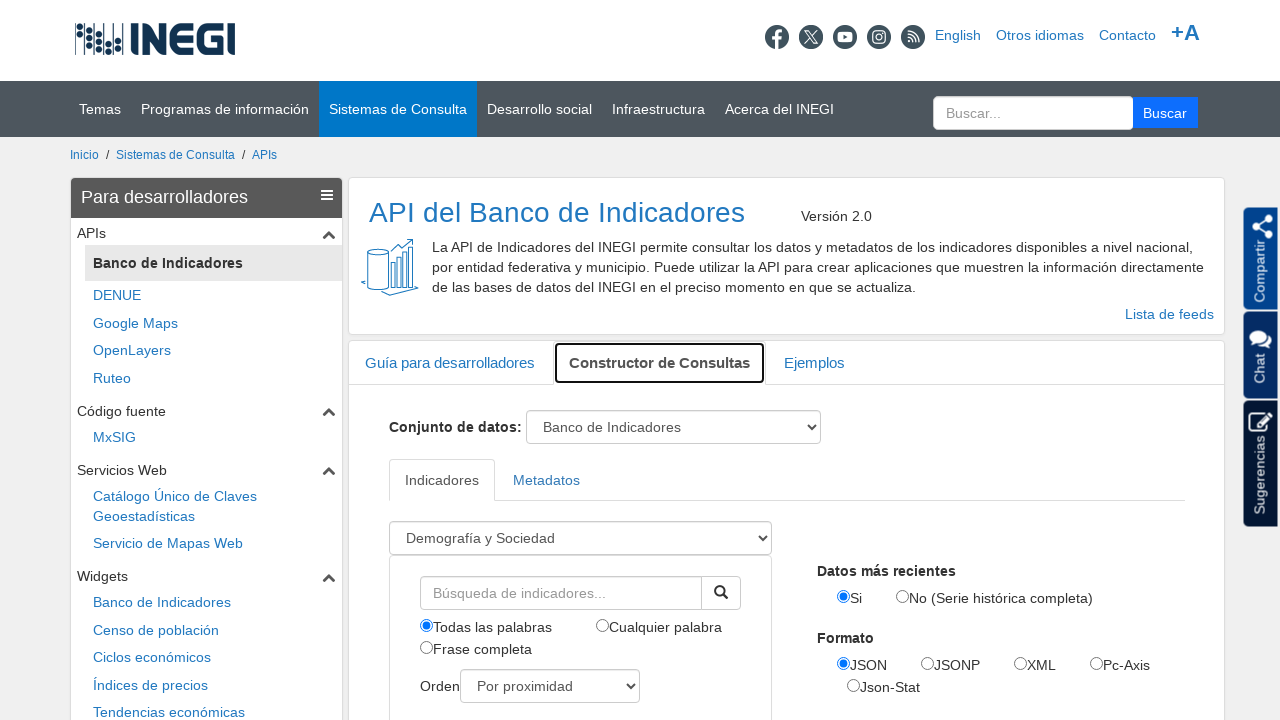

Selected Banco de Indicadores (BISE) from dropdown in iframe
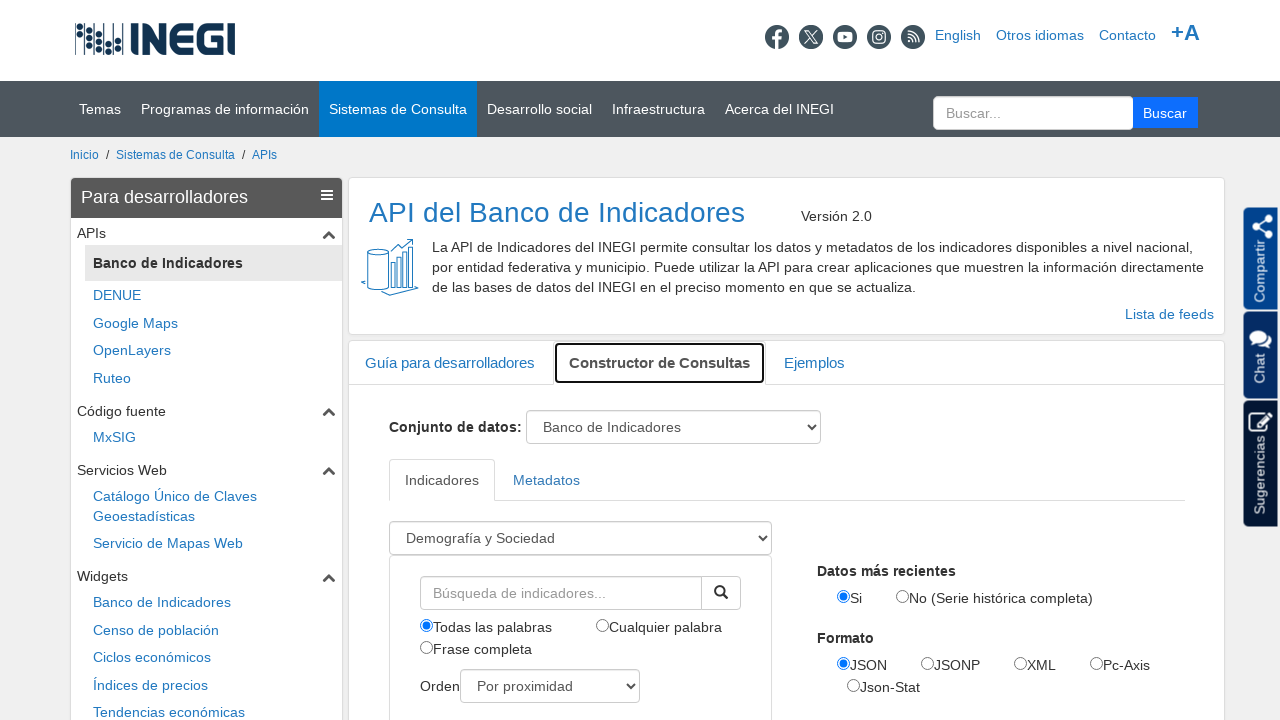

Waited 3.5 seconds after selecting Banco de Indicadores
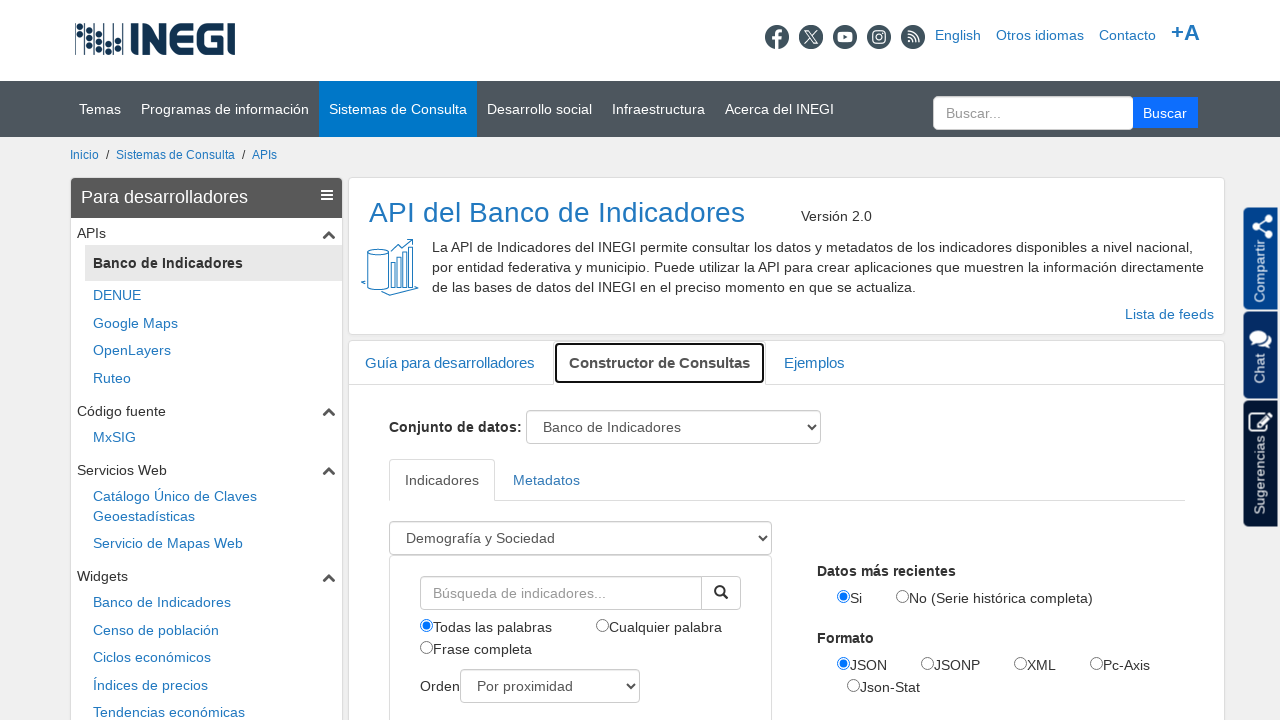

Validated selection: BISE
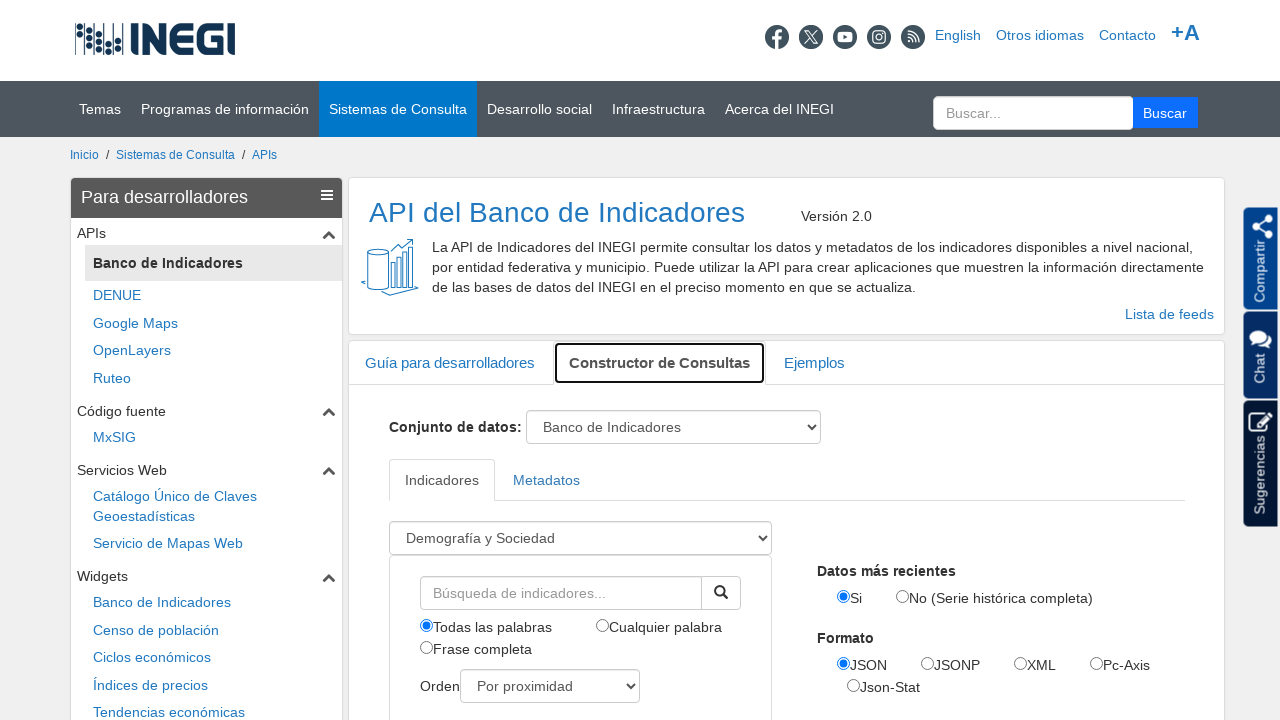

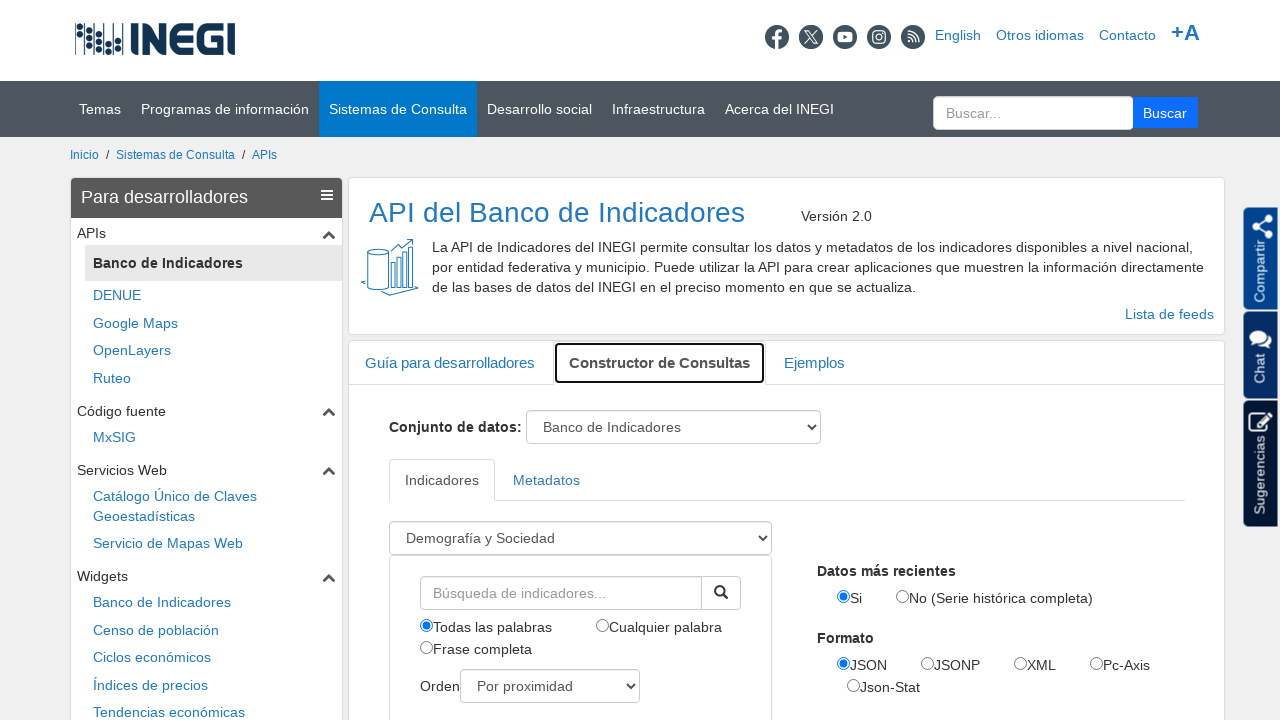